Tests the DemoQA practice form by filling out various fields including name, email, gender, phone number, subjects, hobbies, address, state and city, then submitting the form

Starting URL: https://demoqa.com/automation-practice-form

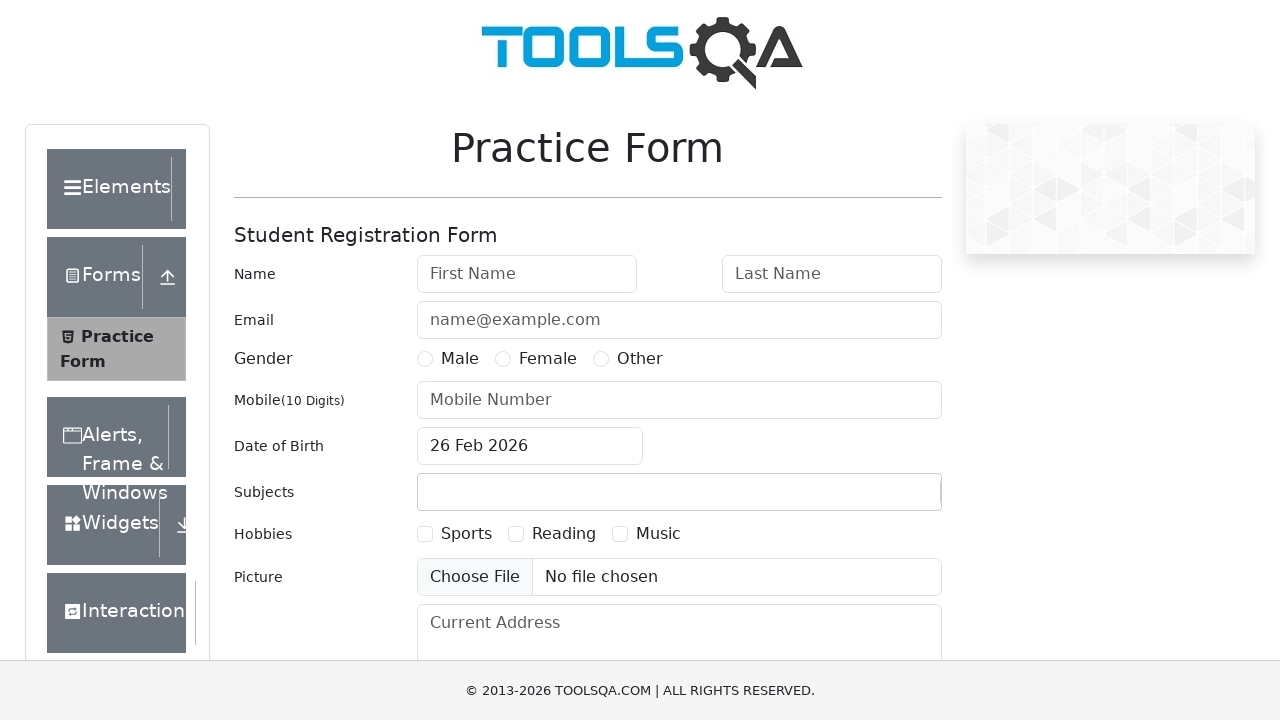

Filled first name field with 'Riya' on #firstName
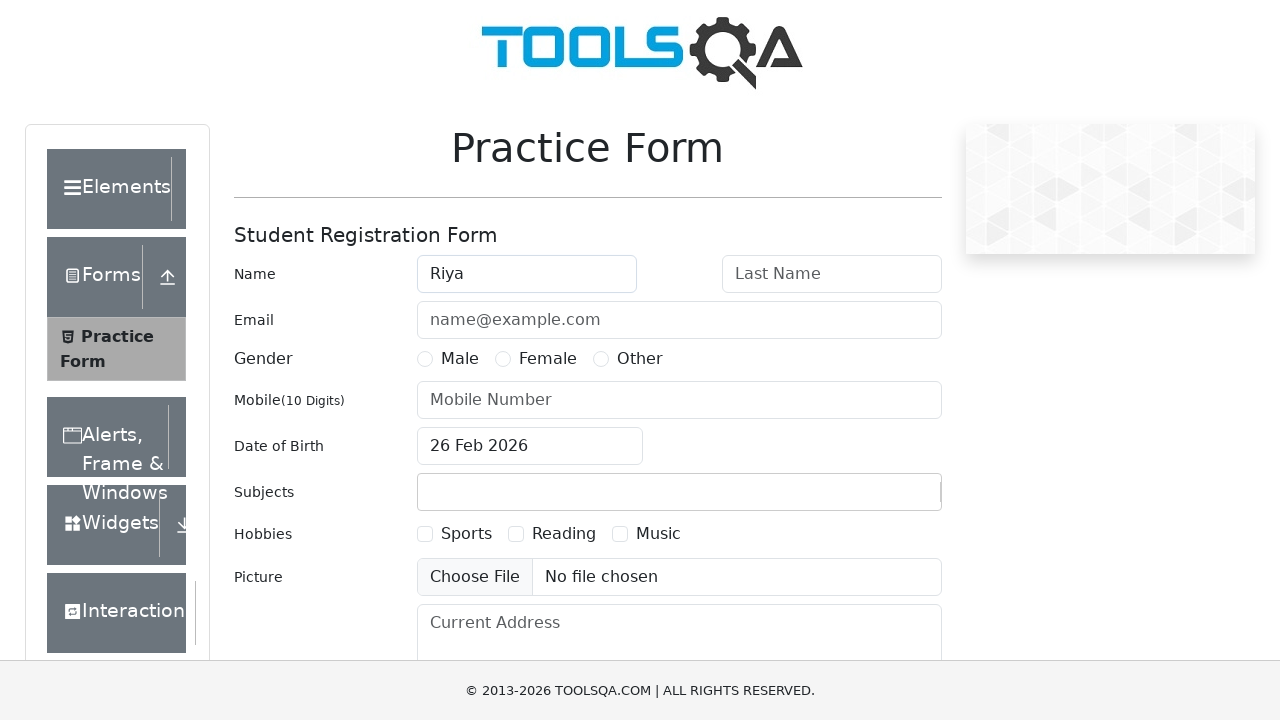

Filled last name field with 'Sharma' on #lastName
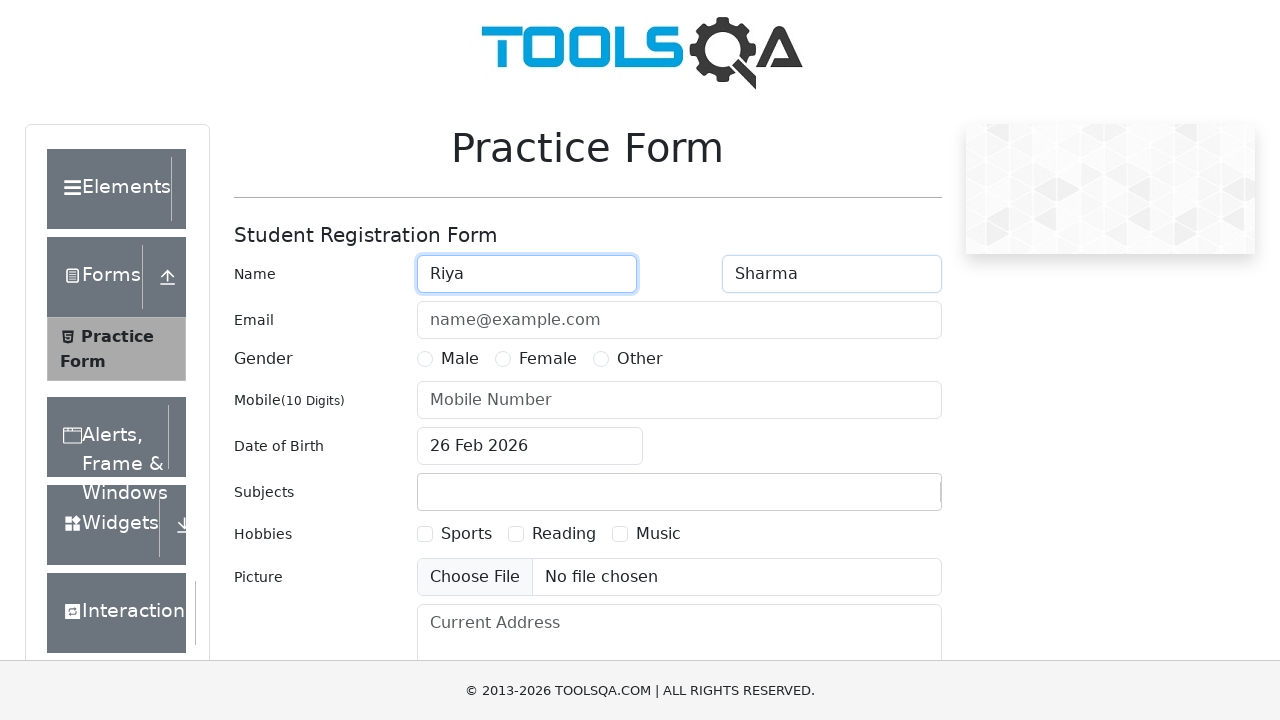

Filled email field with 'riyasharma@gmail.com' on #userEmail
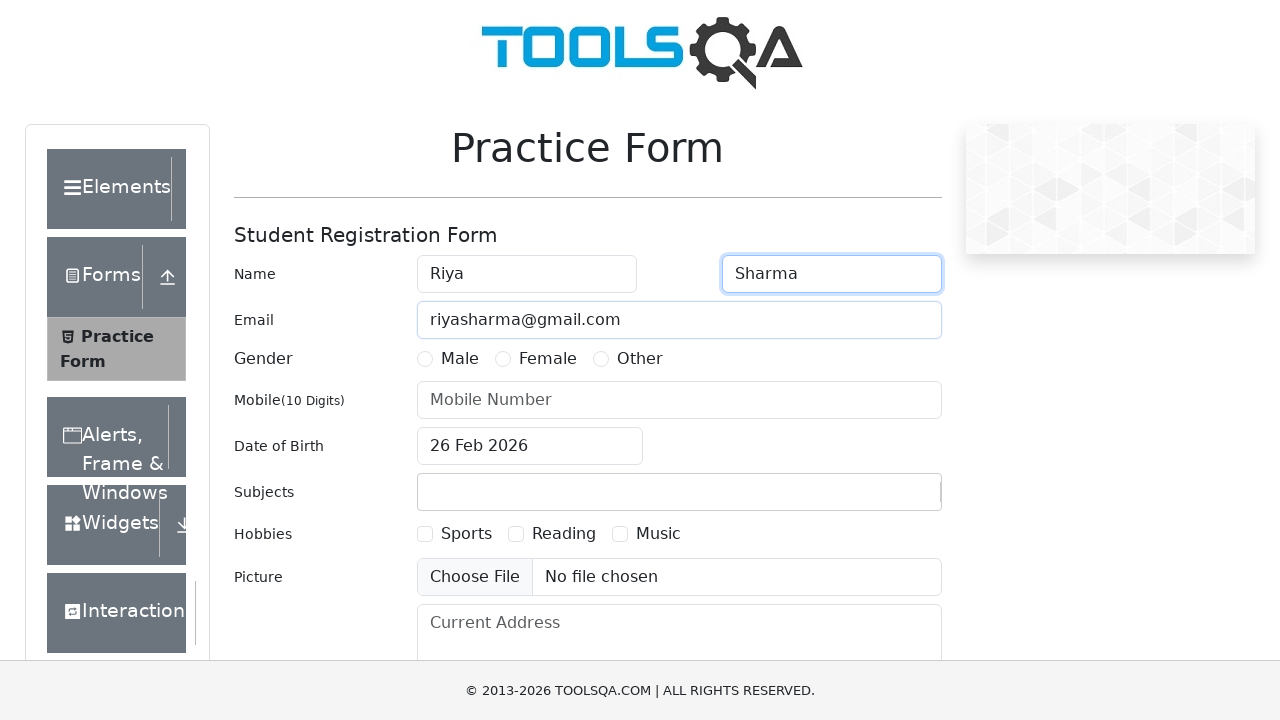

Selected Female gender option at (548, 359) on label[for='gender-radio-2']
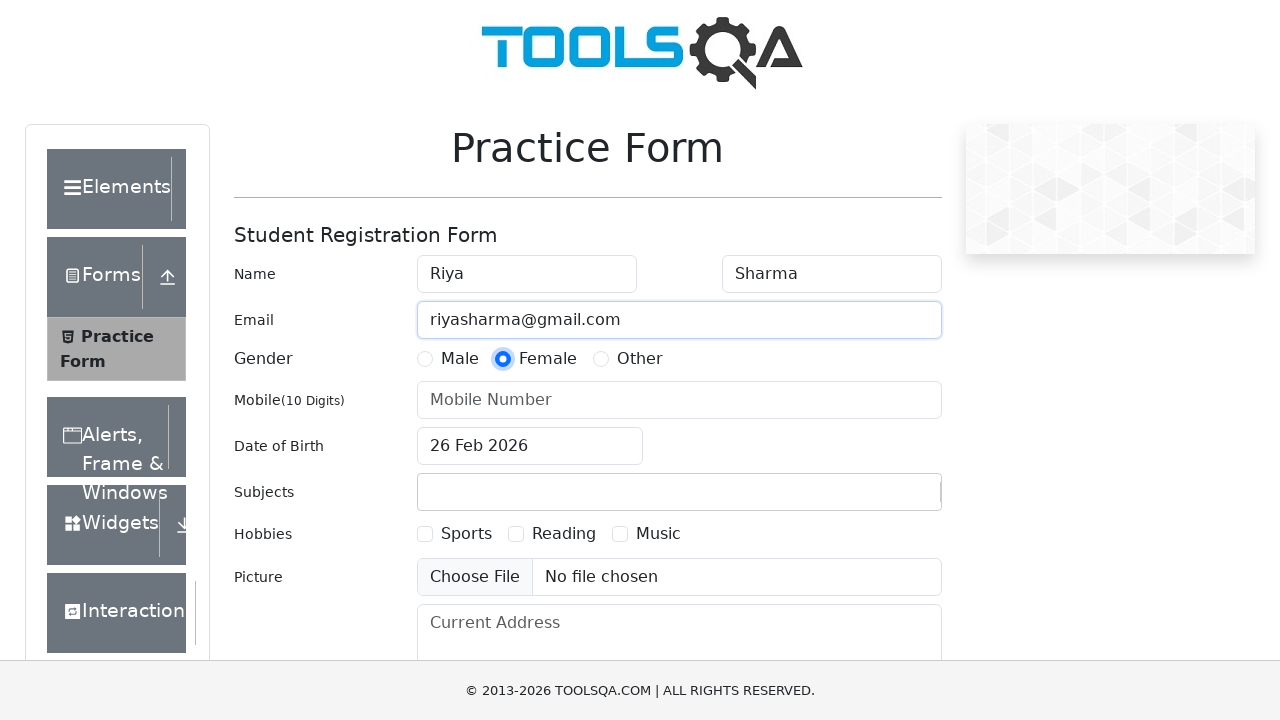

Filled phone number field with '7626978560' on #userNumber
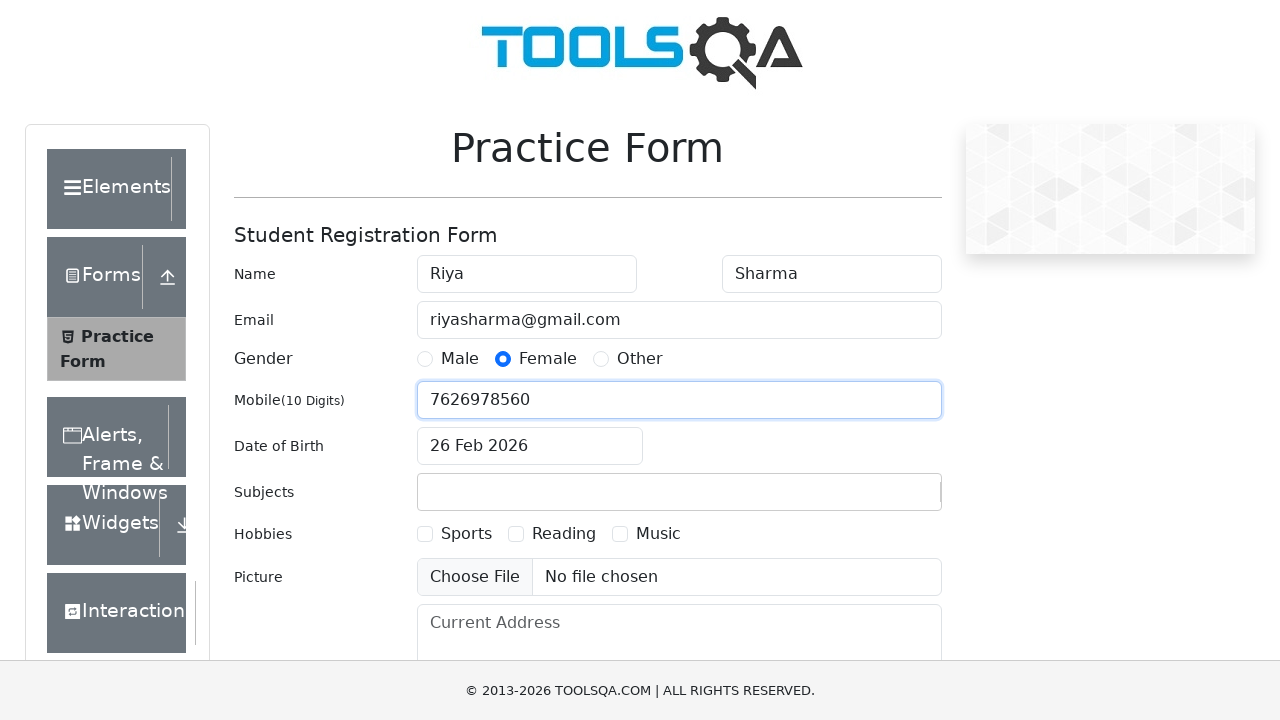

Typed 'Maths' in subjects input field on #subjectsInput
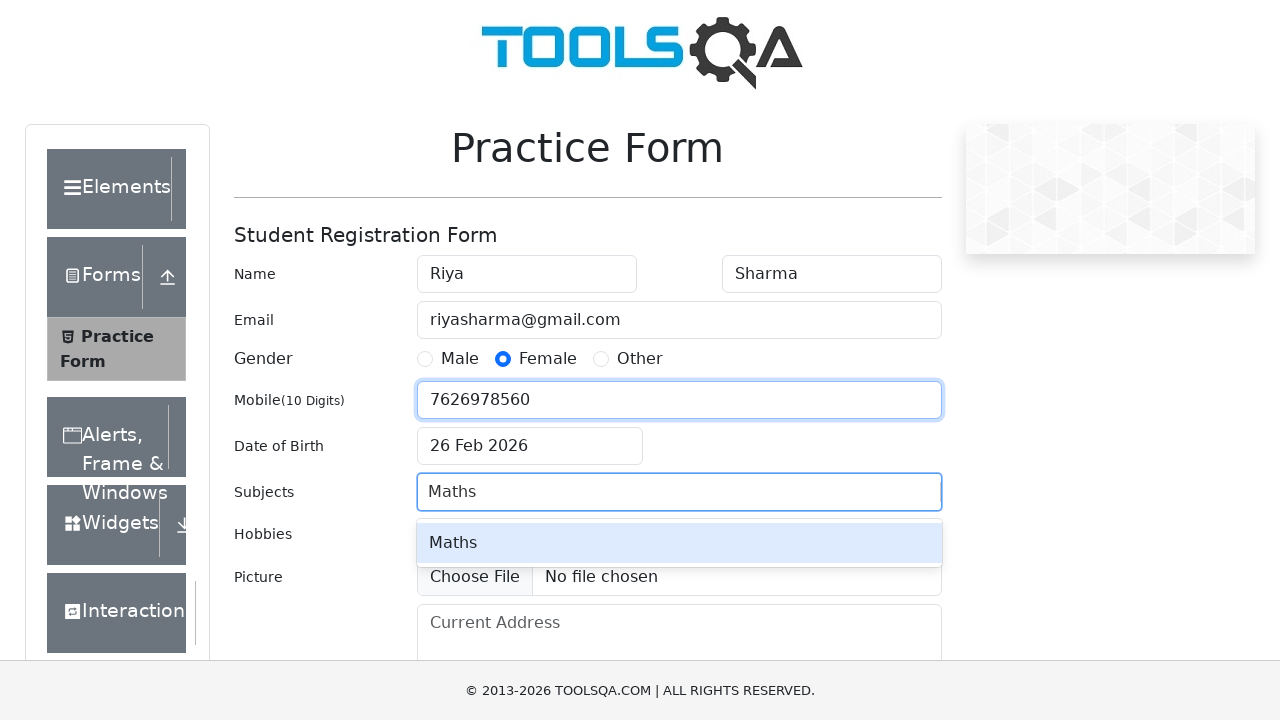

Pressed Enter to add Maths as a subject on #subjectsInput
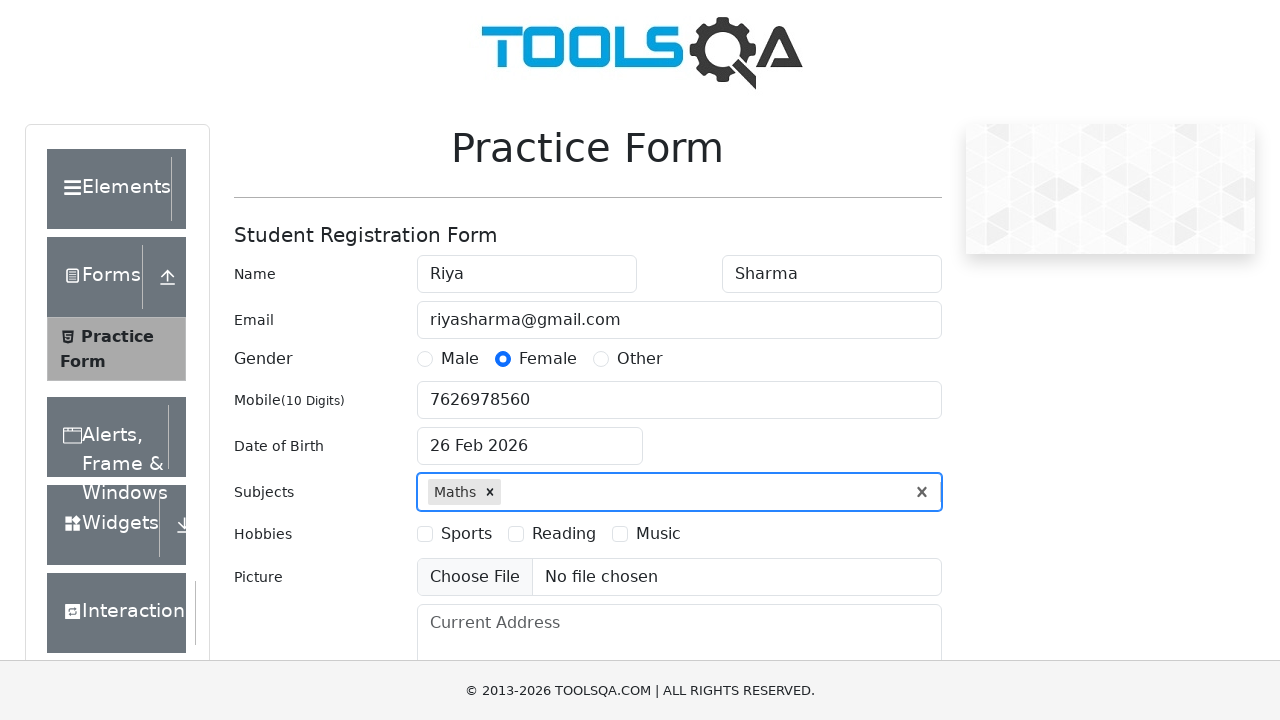

Selected Sports hobby at (466, 534) on label[for='hobbies-checkbox-1']
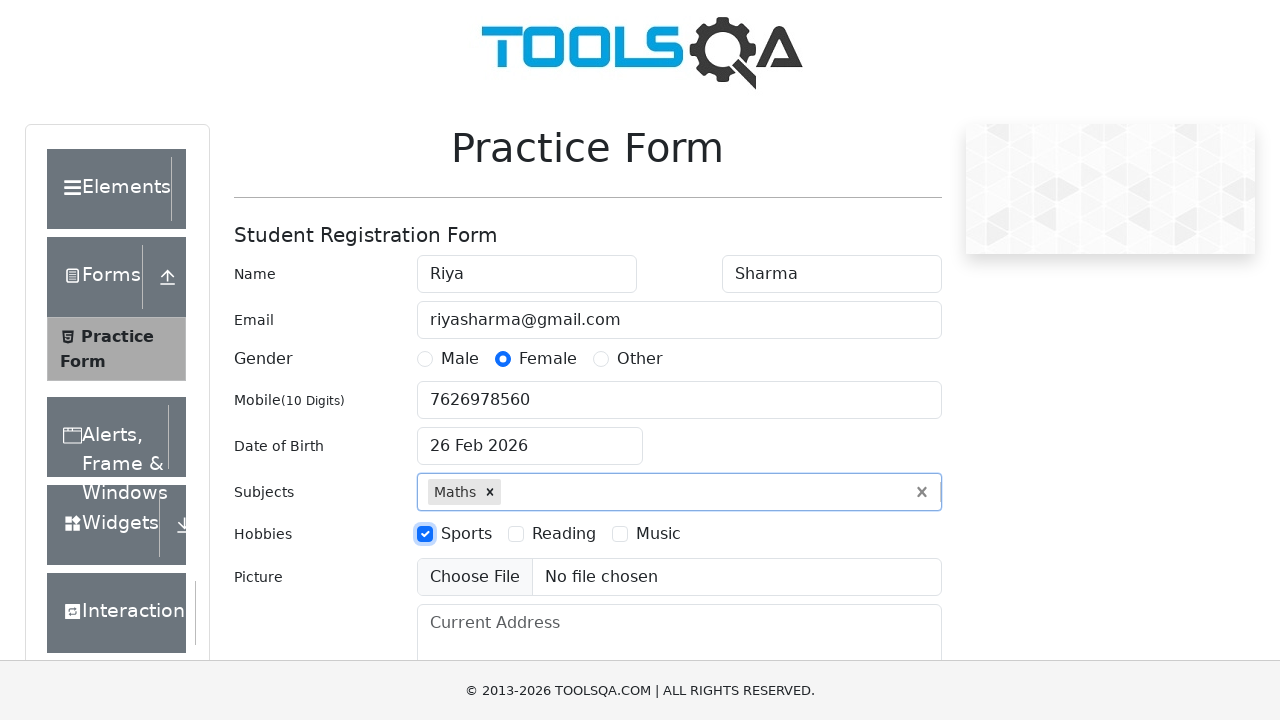

Selected Reading hobby at (564, 534) on label[for='hobbies-checkbox-2']
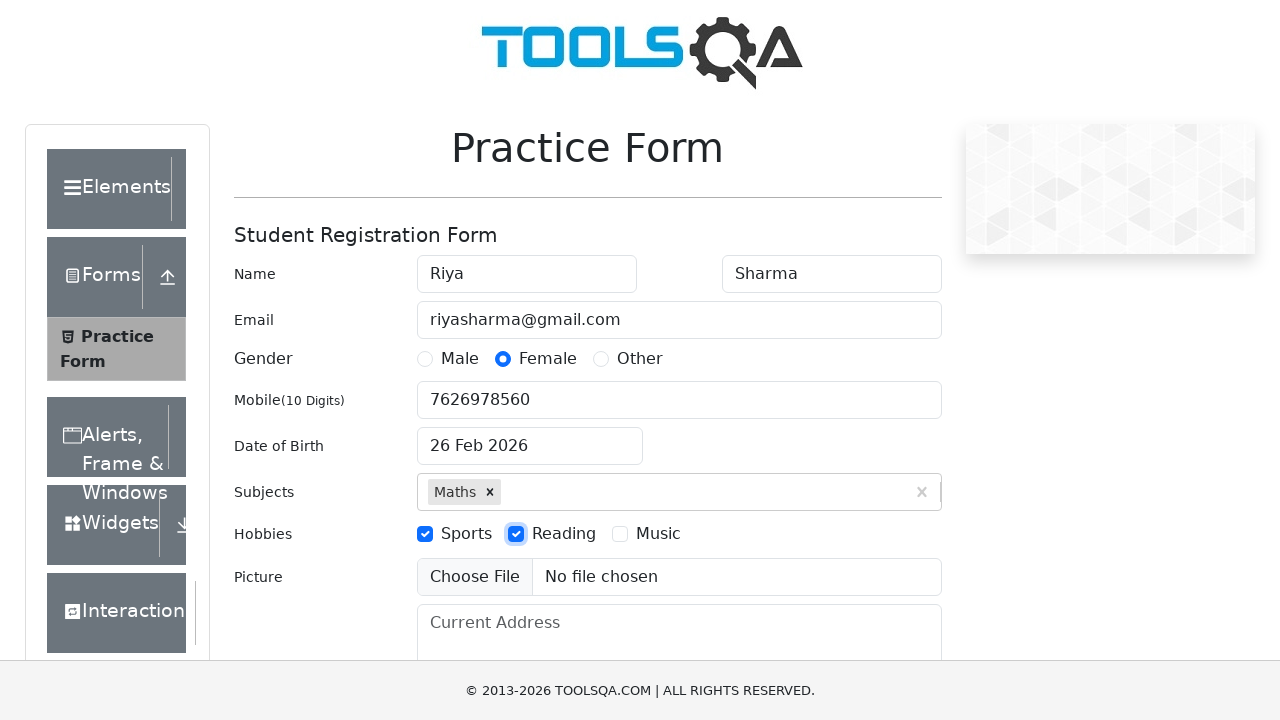

Filled current address field with 'PG, Gurugram, Haryana' on #currentAddress
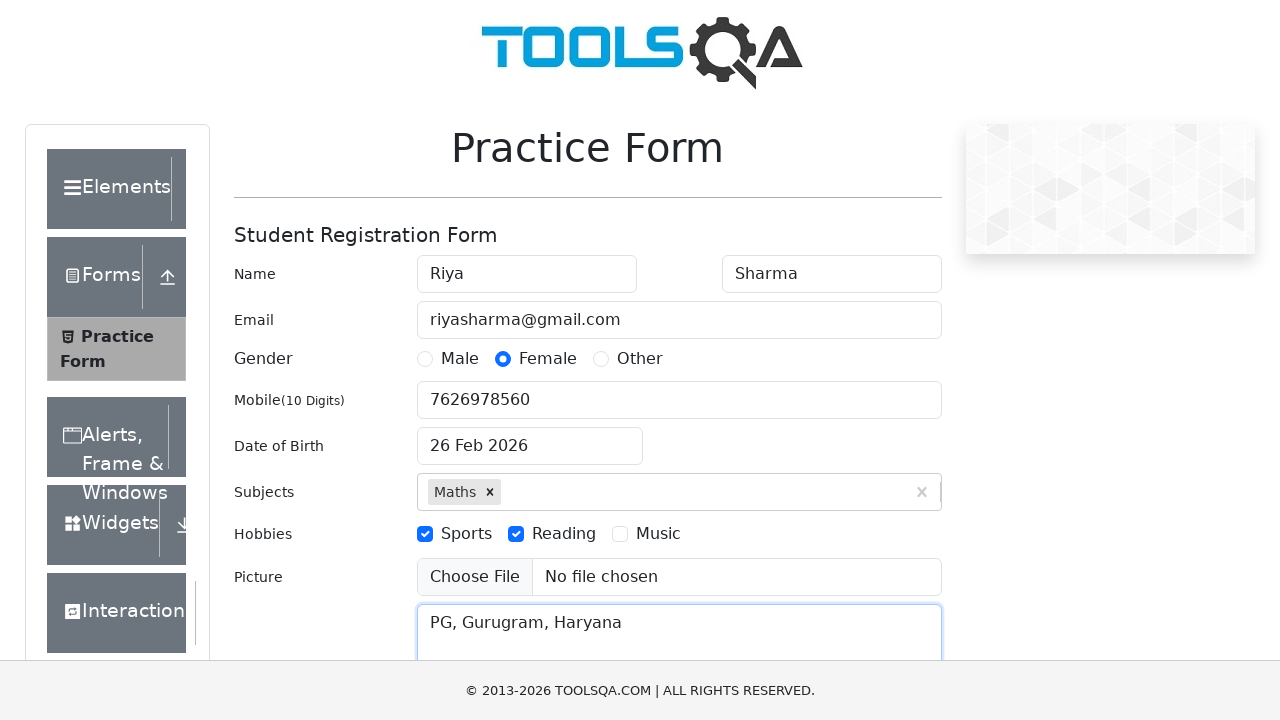

Clicked state dropdown to open it at (527, 437) on #state
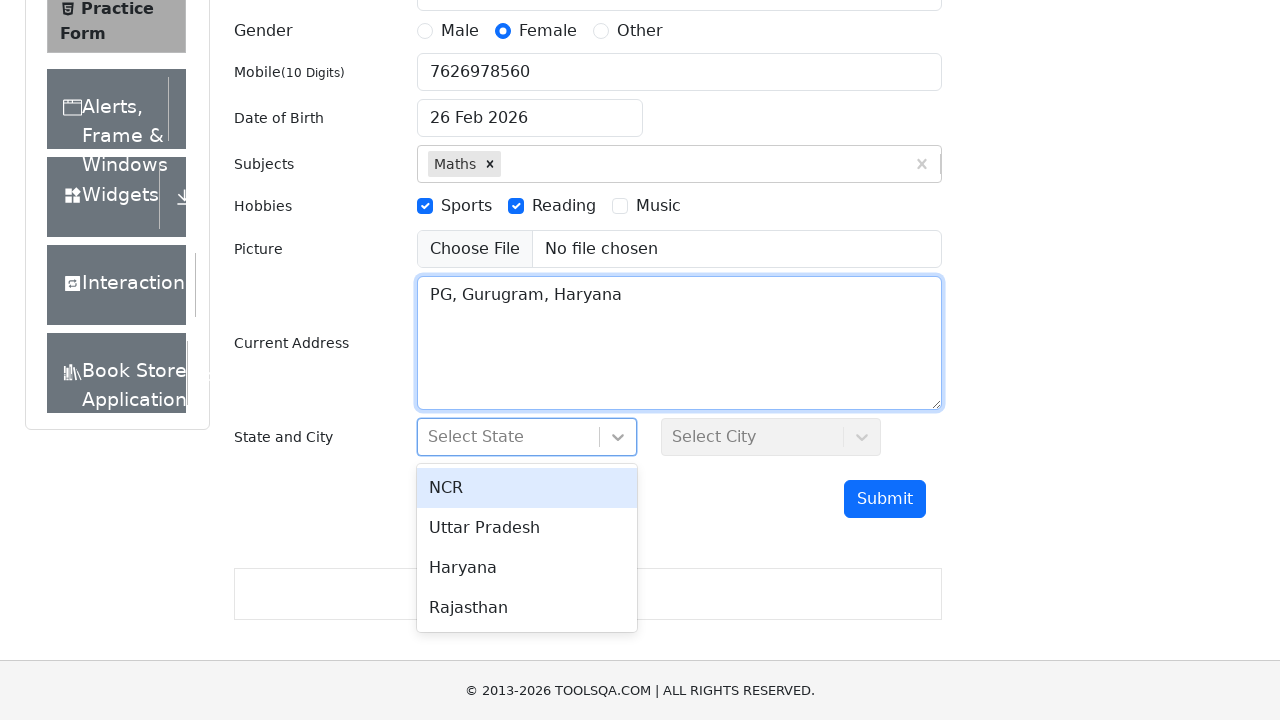

Selected Haryana from state dropdown at (527, 568) on text=Haryana
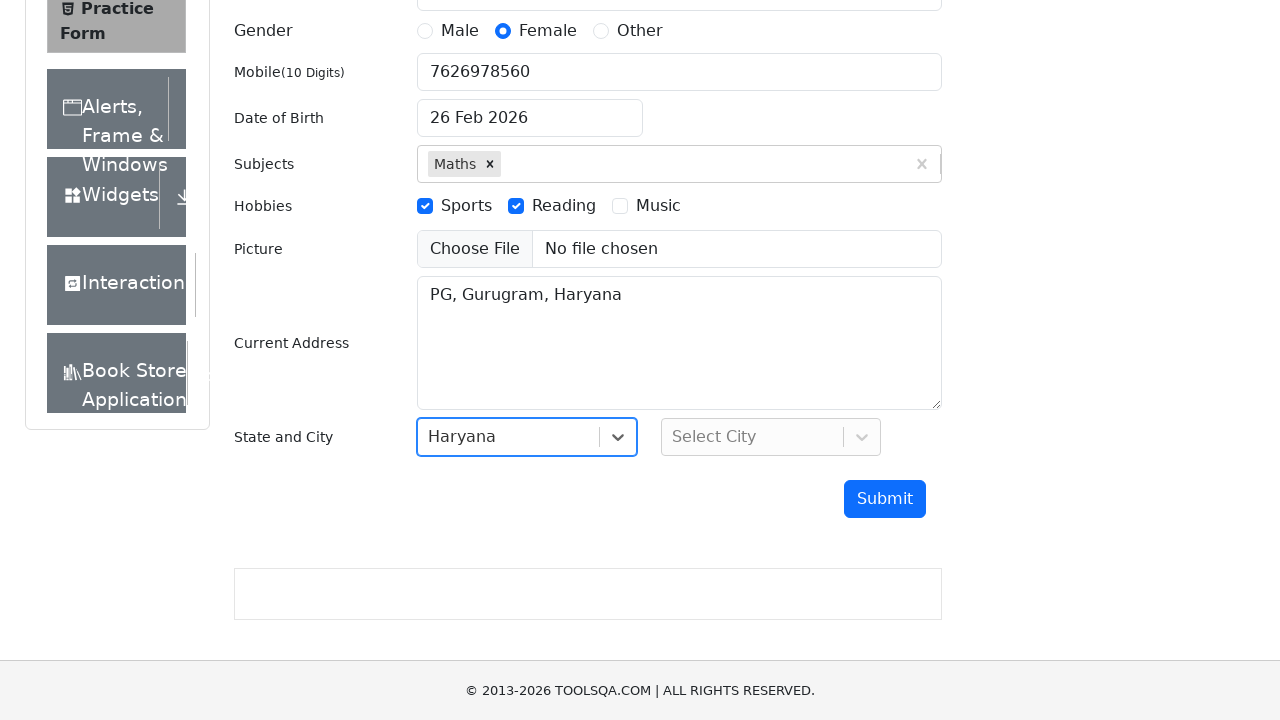

Clicked city dropdown to open it at (771, 437) on #city
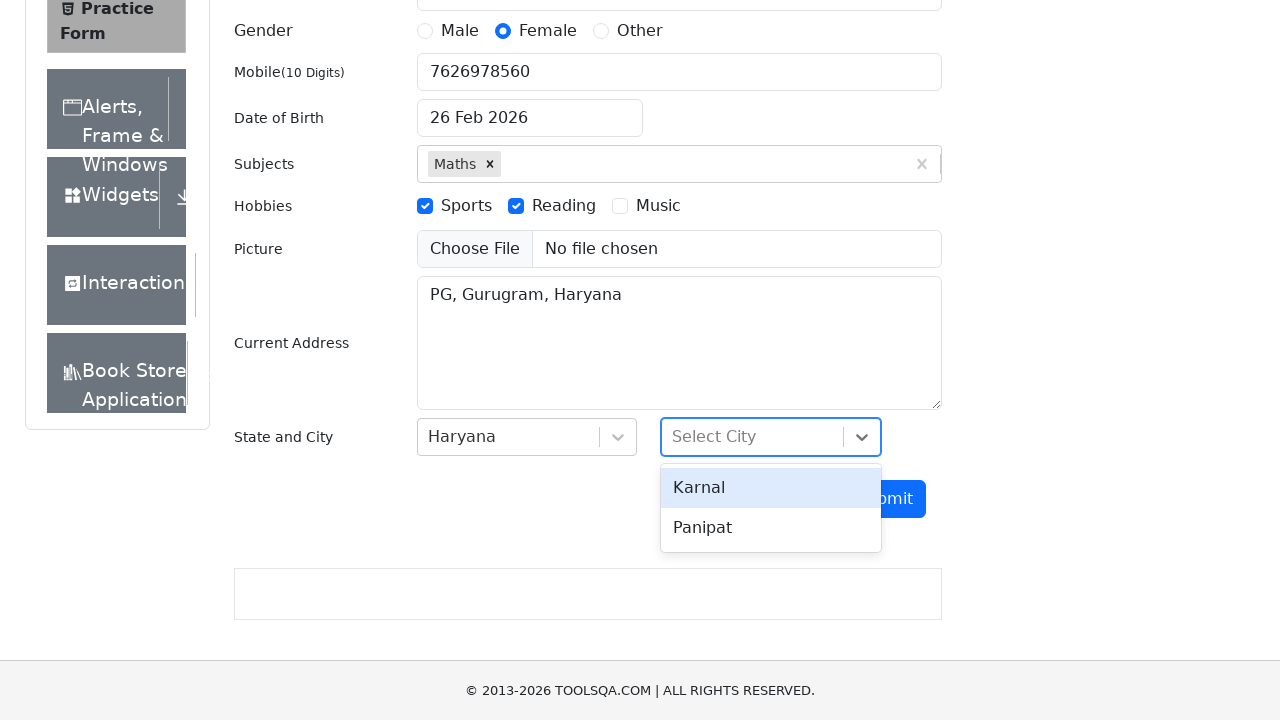

Selected Panipat from city dropdown at (771, 528) on text=Panipat
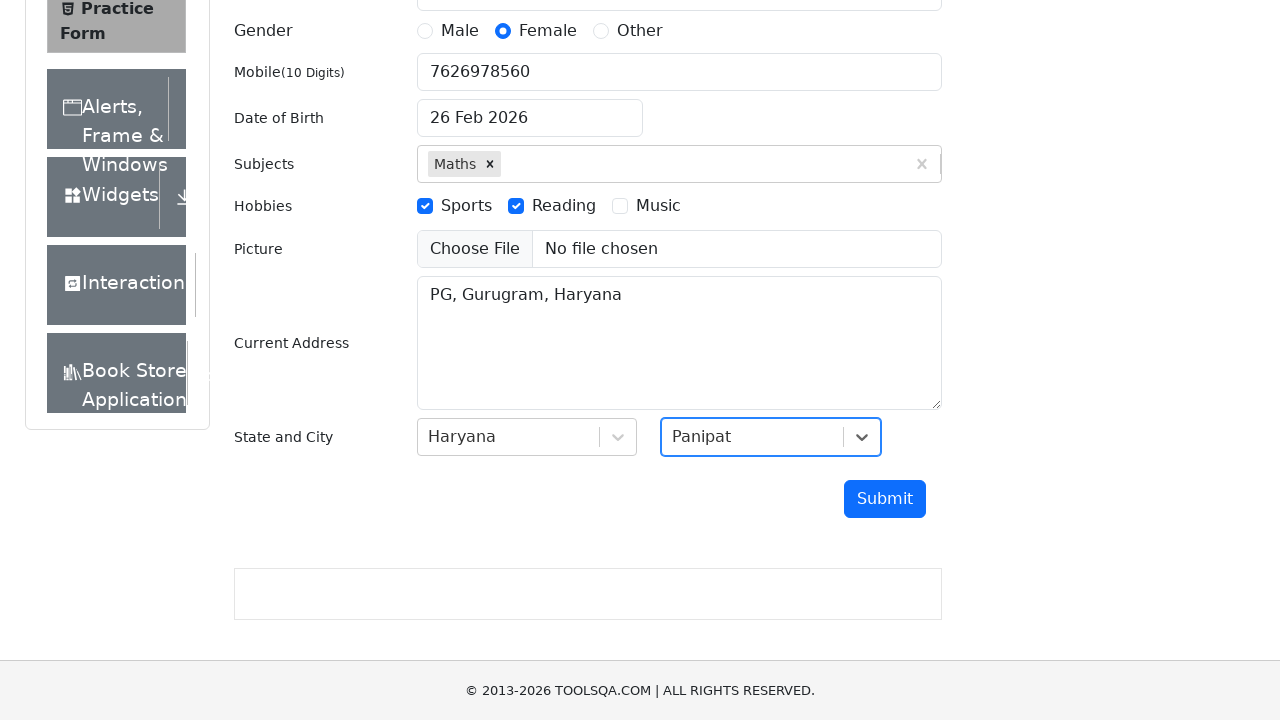

Clicked submit button to submit the form at (885, 499) on #submit
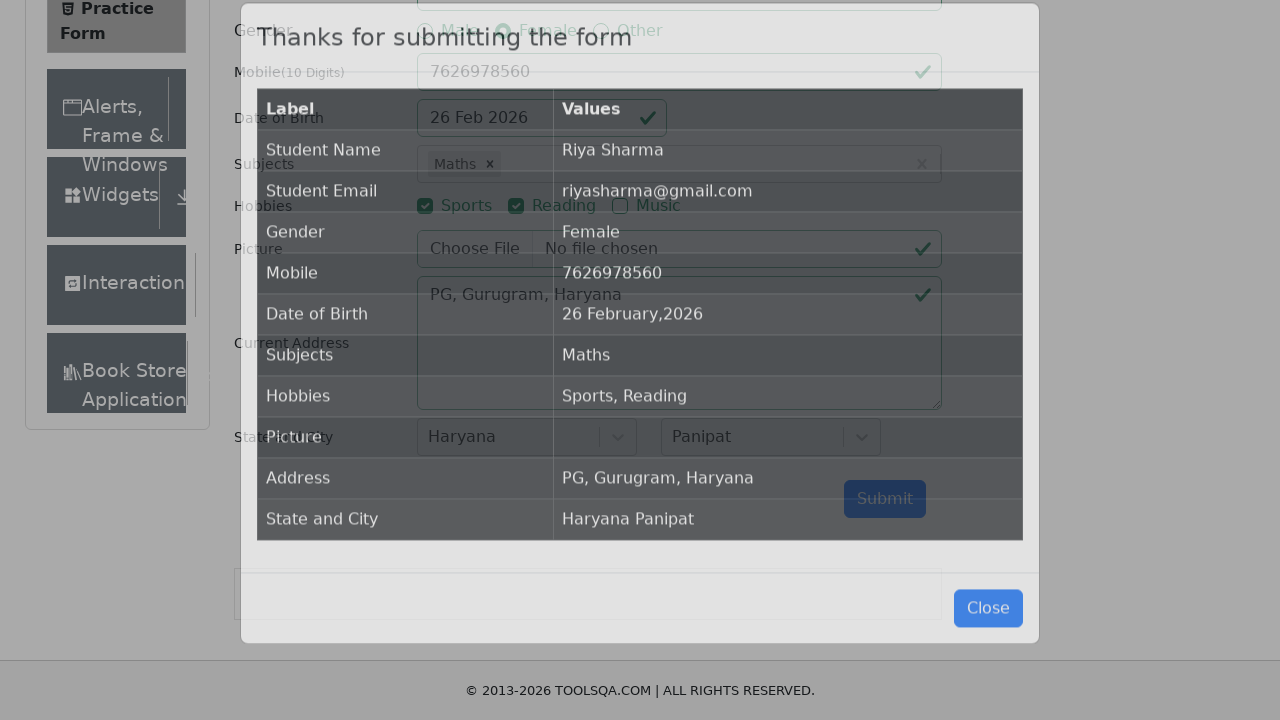

Confirmation modal appeared after form submission
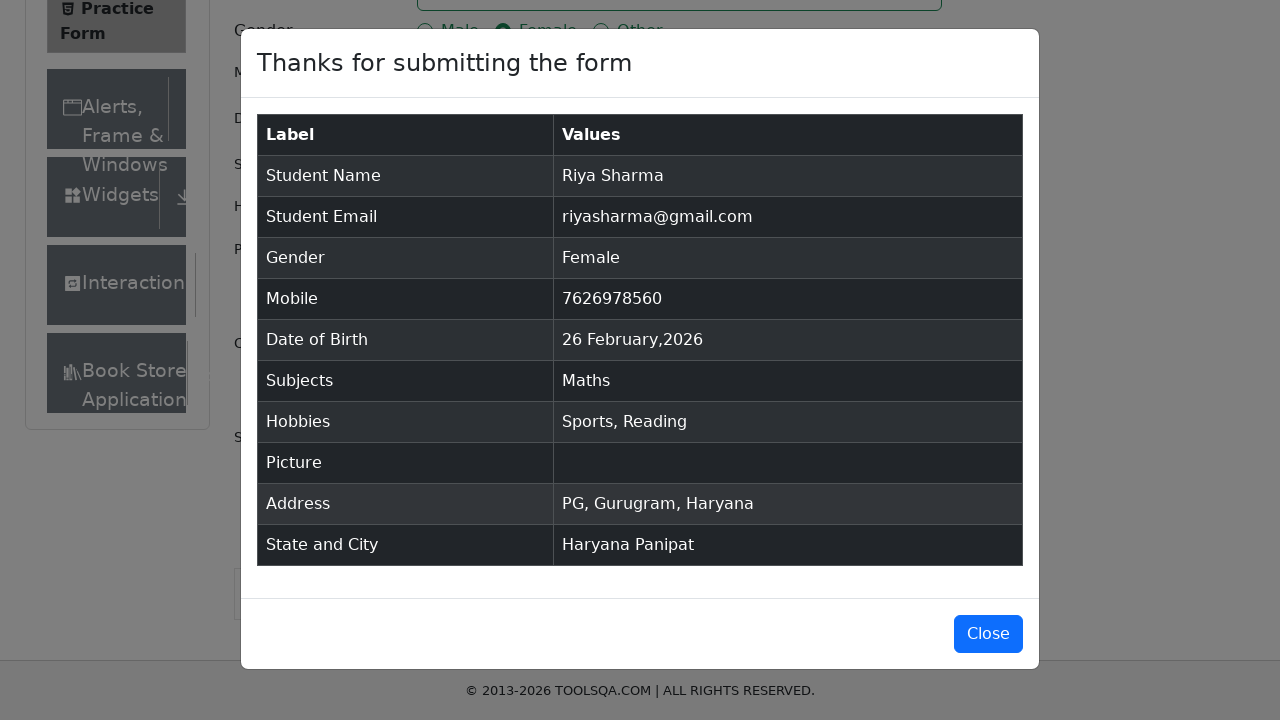

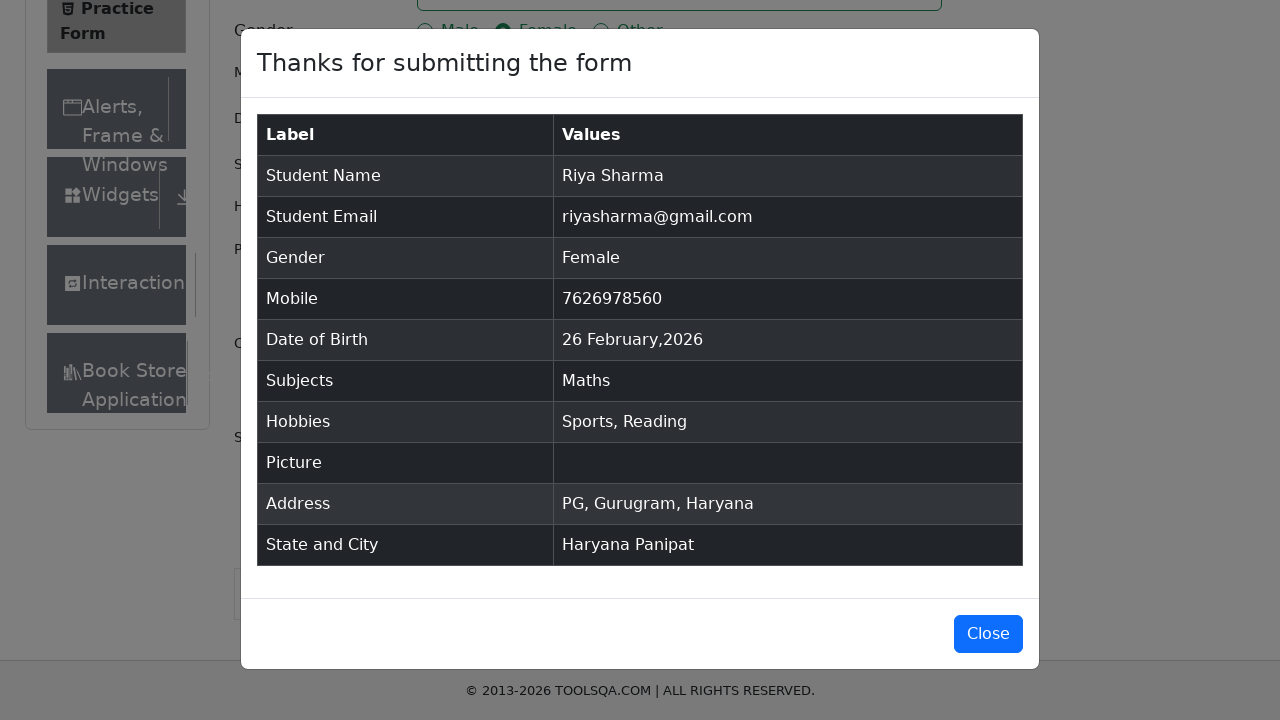